Tests the number entry form by entering a valid number and verifying that a success alert appears

Starting URL: https://kristinek.github.io/site/tasks/enter_a_number

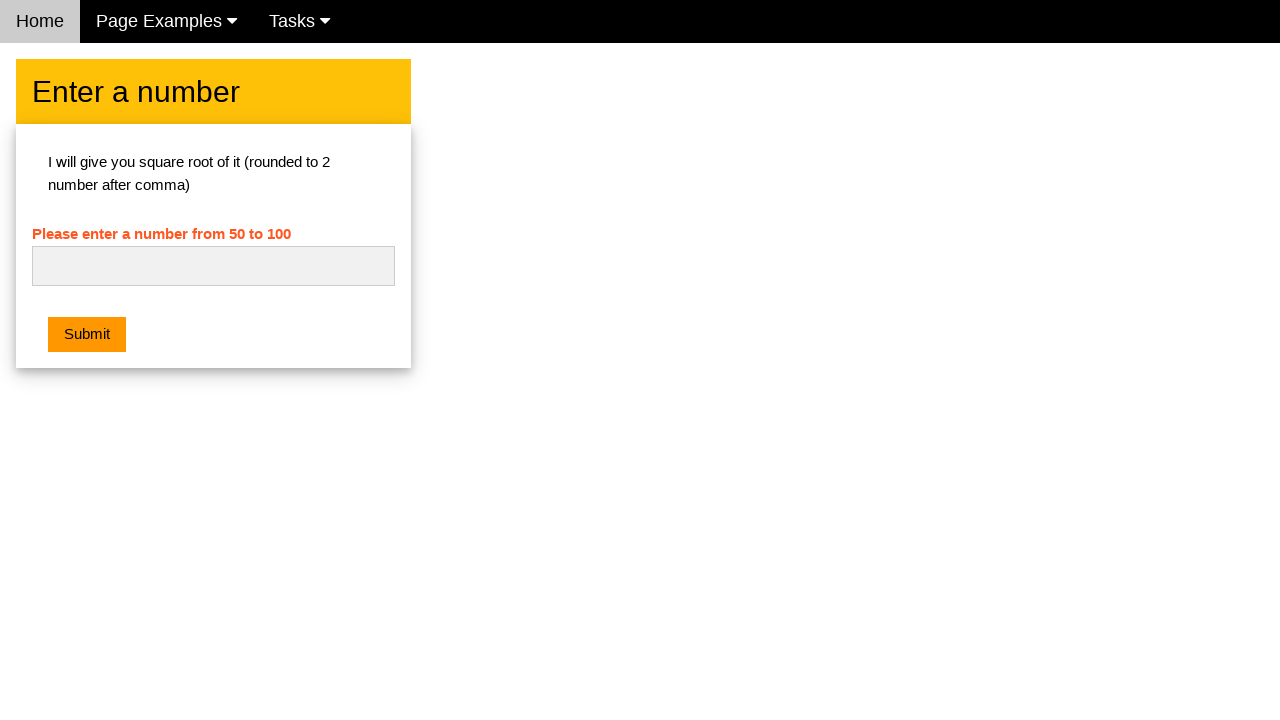

Filled number input field with '42' on #numb
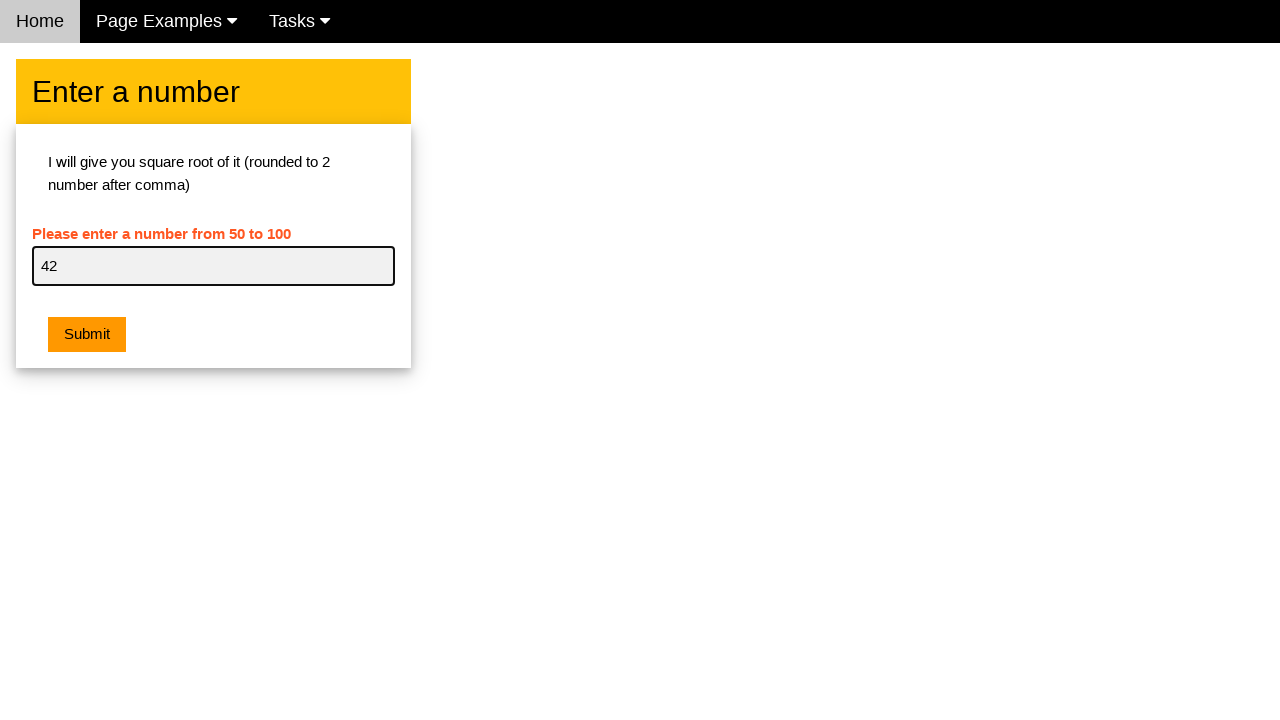

Clicked the submit button at (87, 335) on button[type='button']
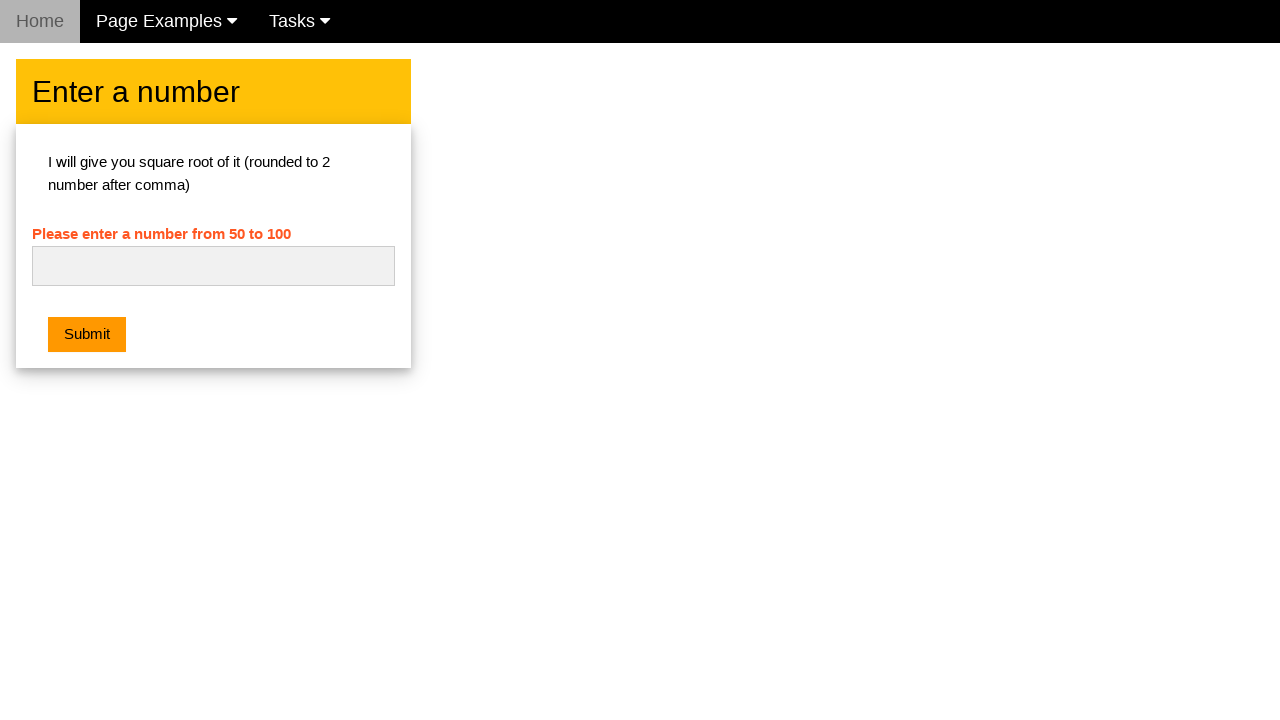

Set up dialog handler to accept success alert
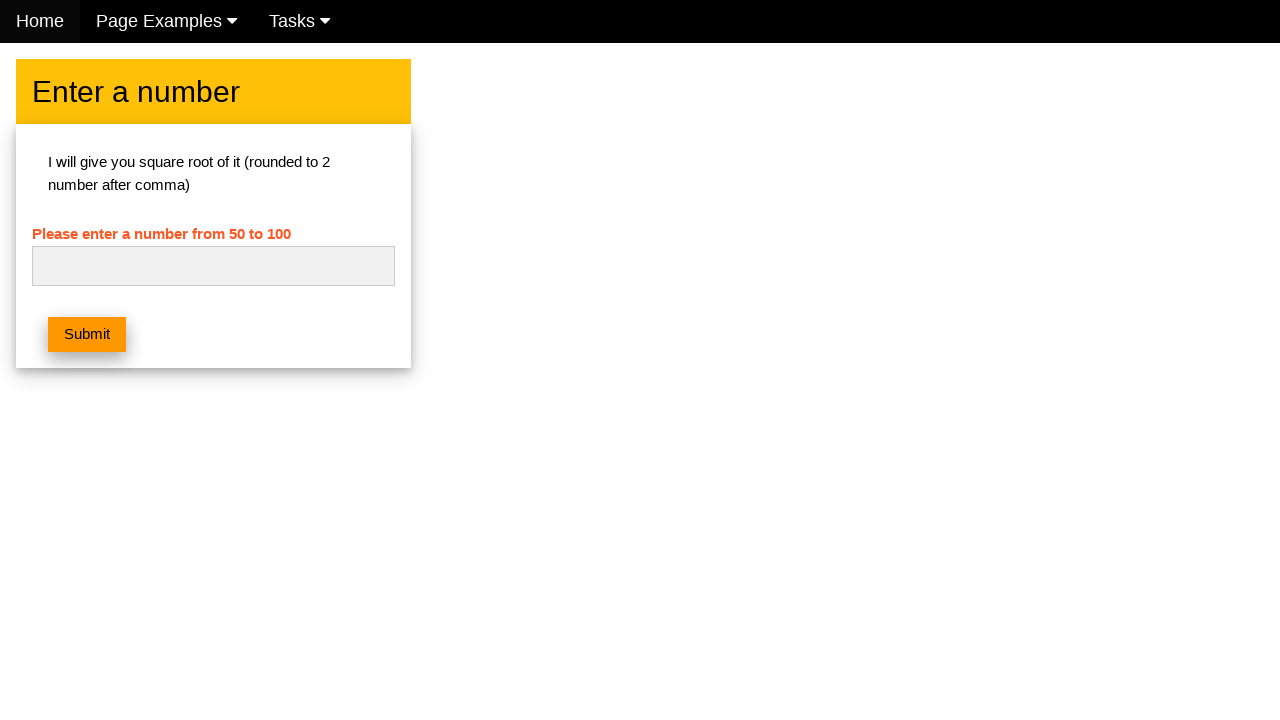

Waited for alert dialog to appear and be handled
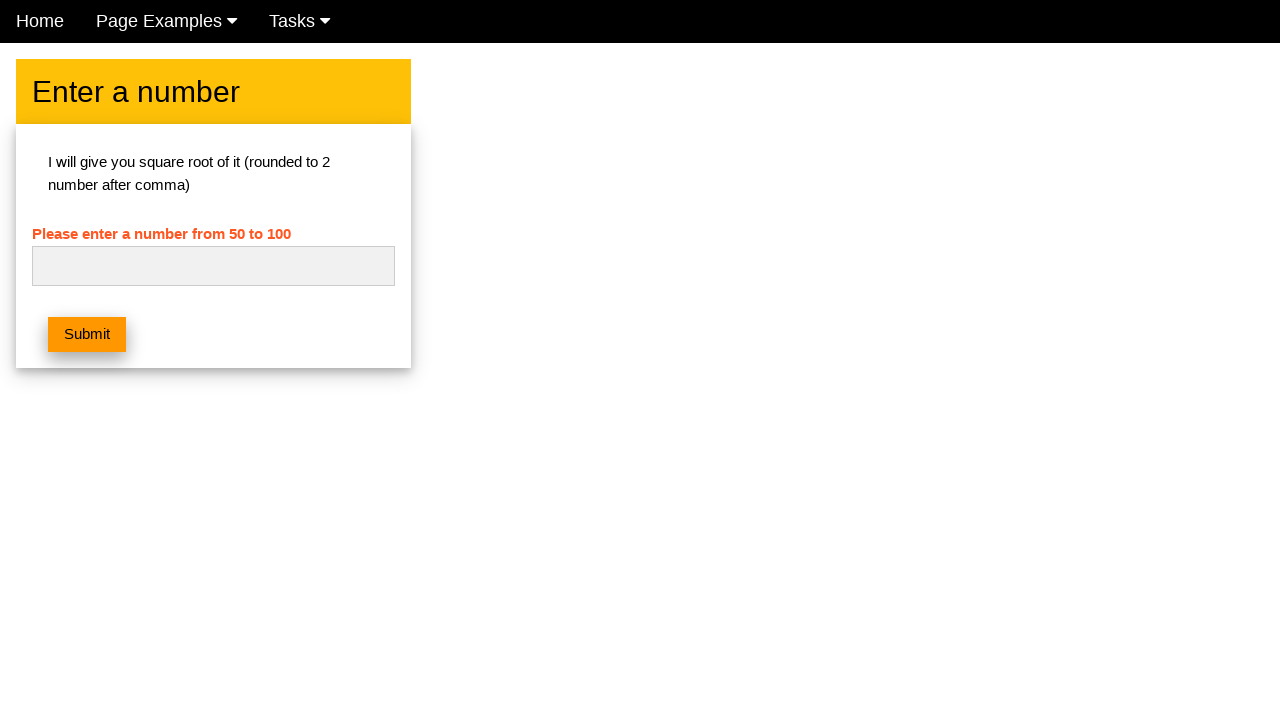

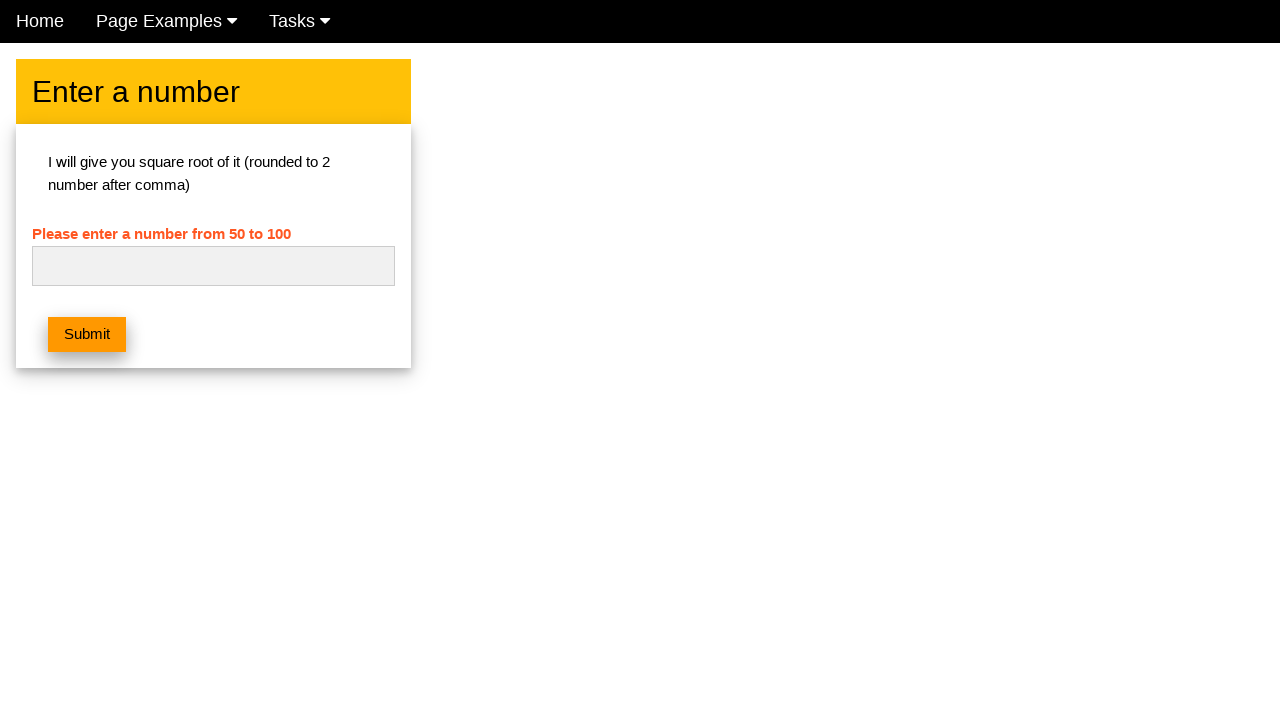